Tests a math quiz page by reading two numbers displayed on the page, calculating their sum, selecting the result from a dropdown menu, and submitting the answer.

Starting URL: http://suninjuly.github.io/selects1.html

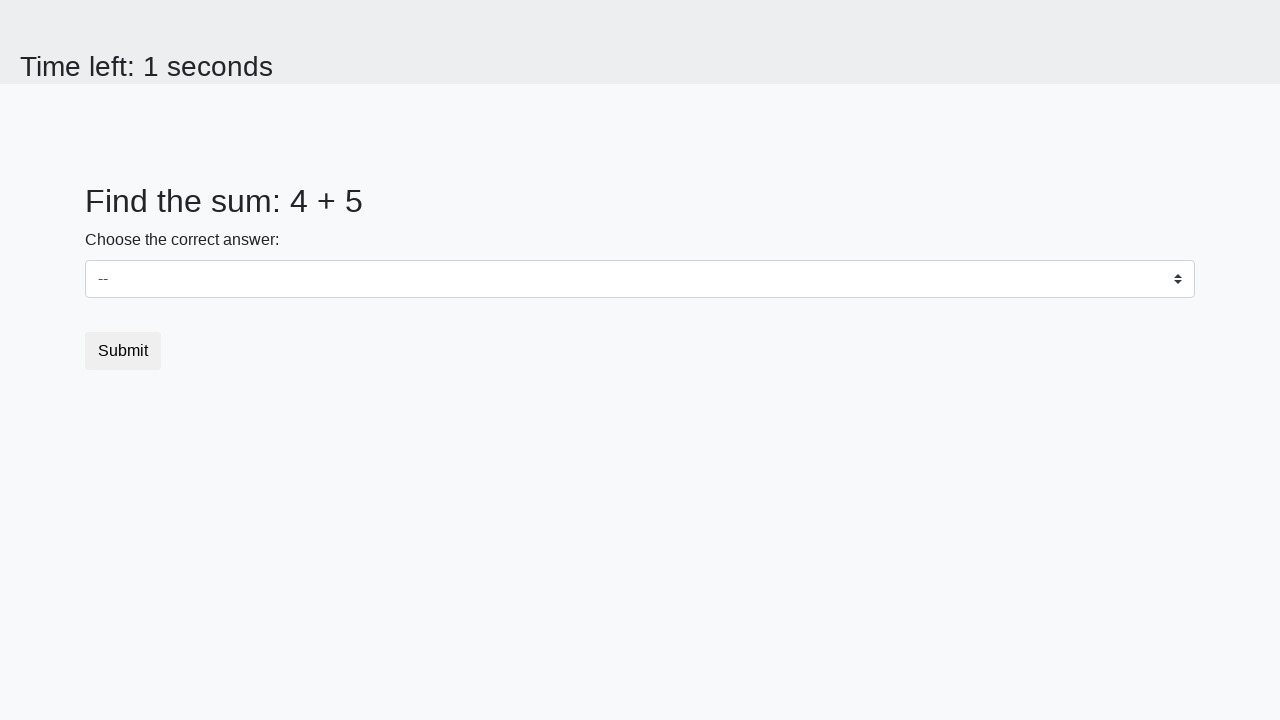

Read first number from #num1 element
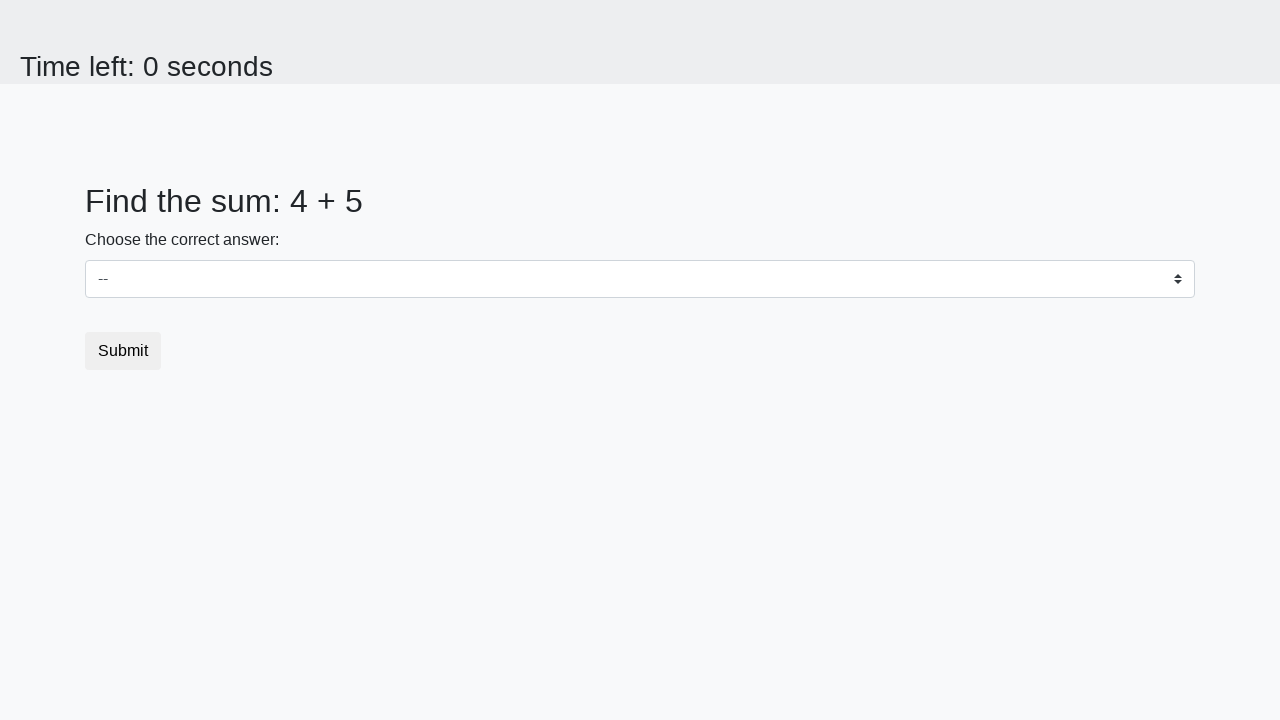

Read second number from #num2 element
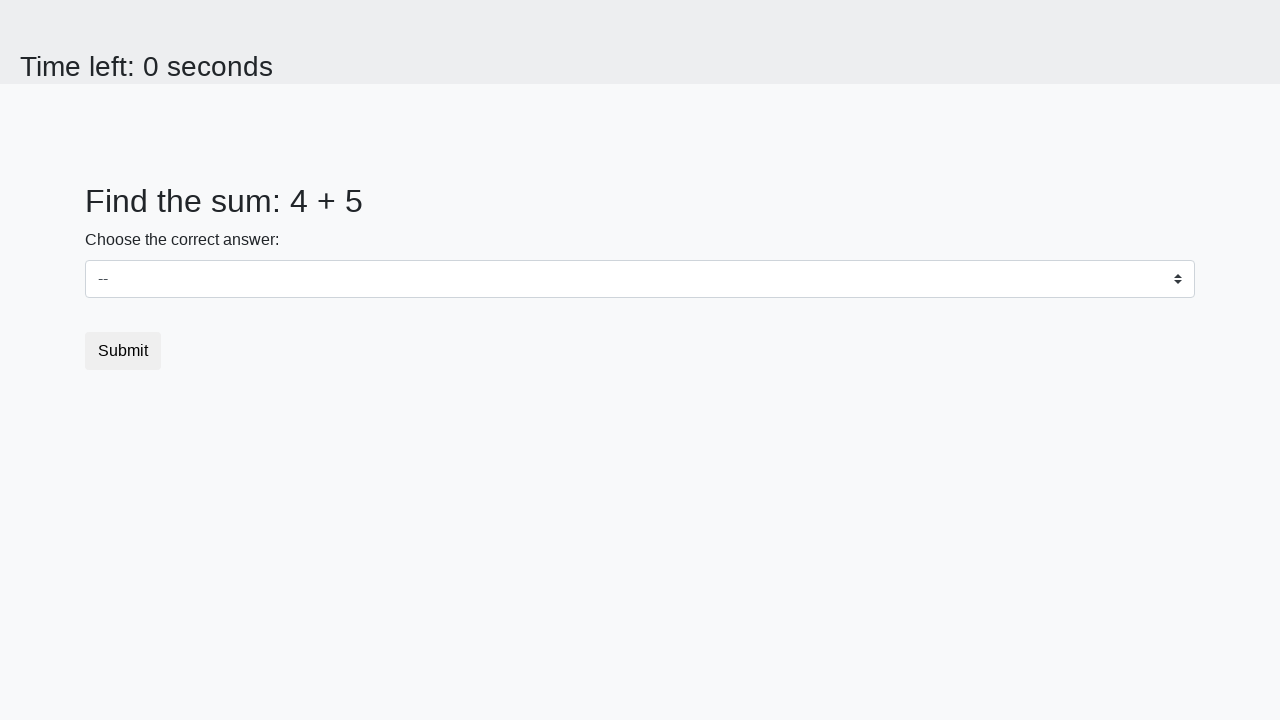

Calculated sum of 4 + 5 = 9
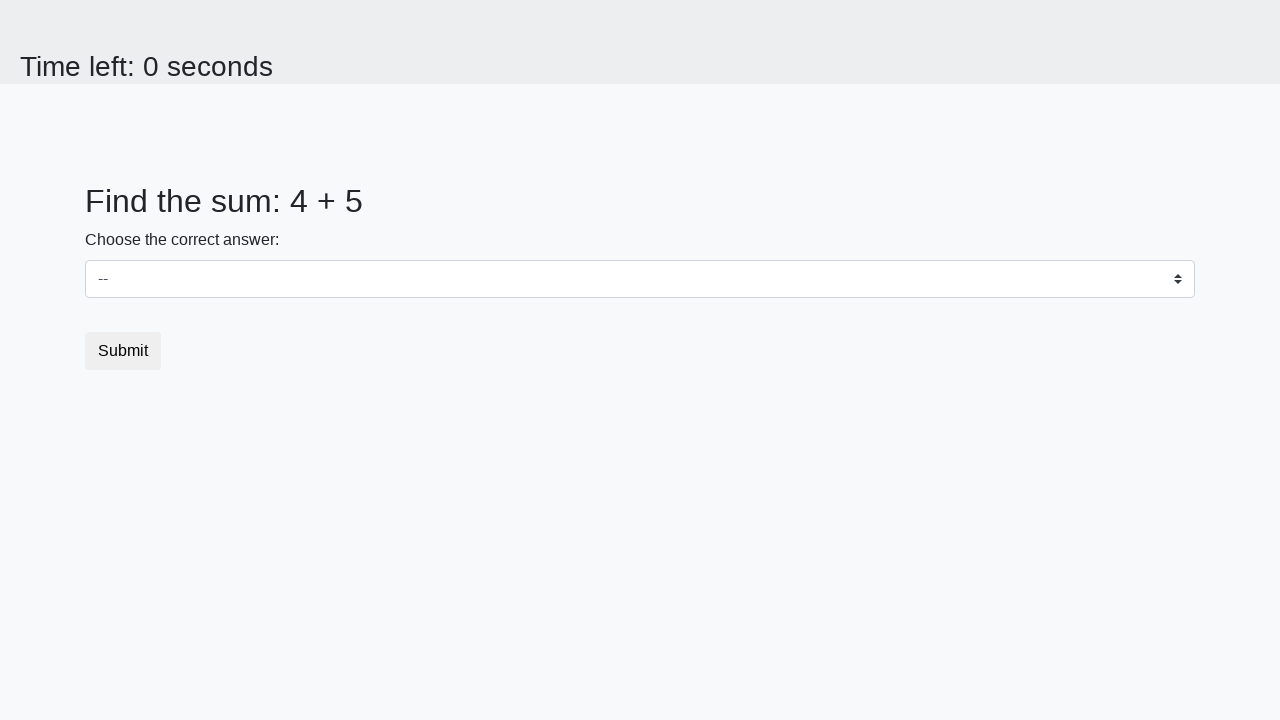

Selected value 9 from dropdown menu on #dropdown
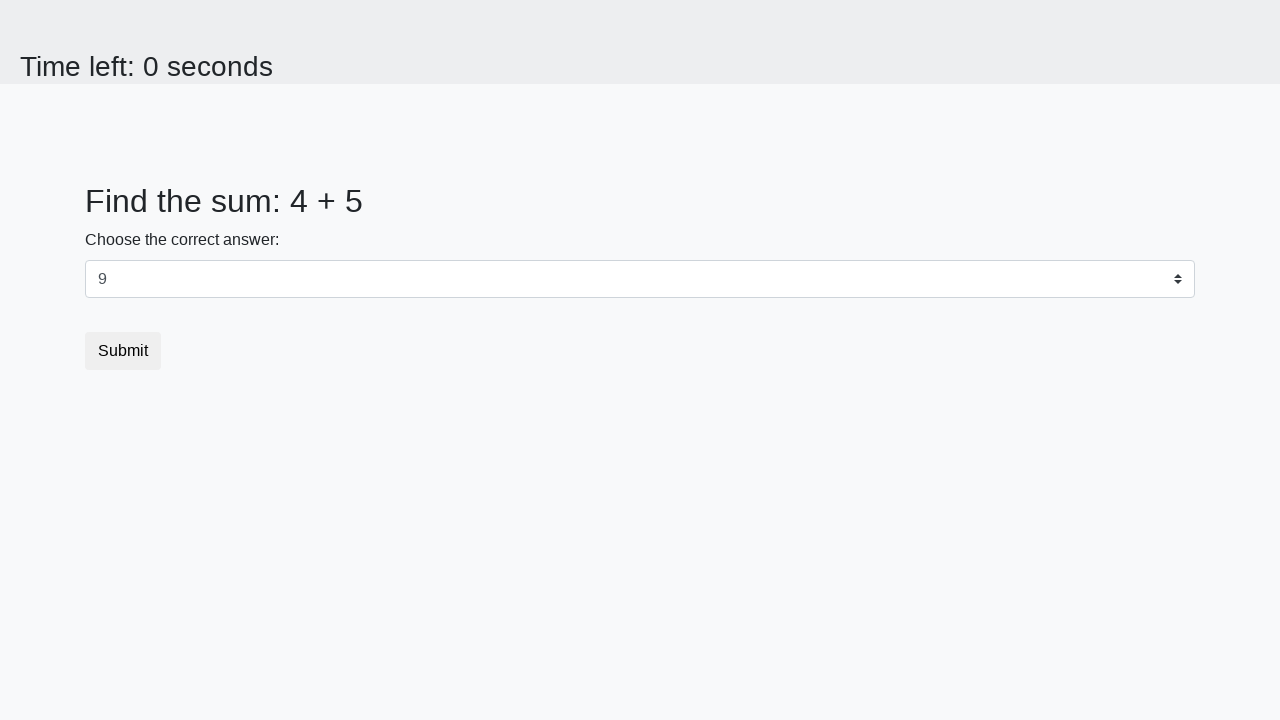

Clicked submit button to submit the answer at (123, 351) on button
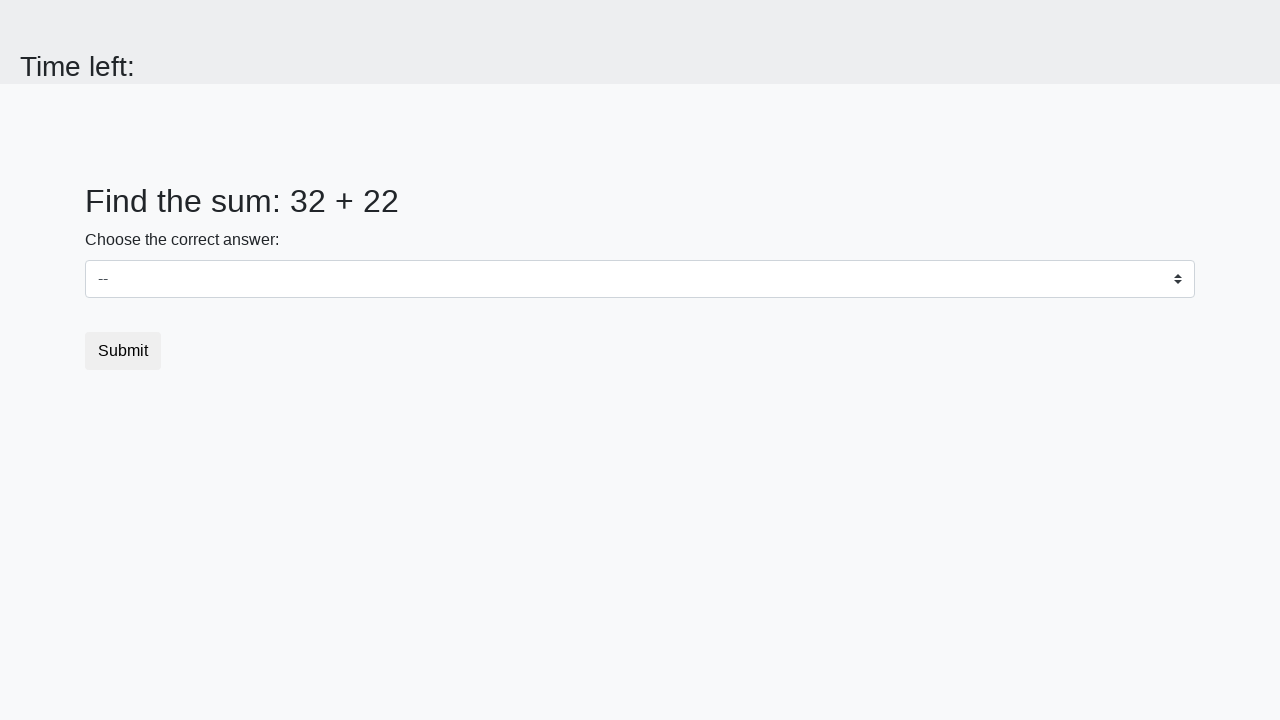

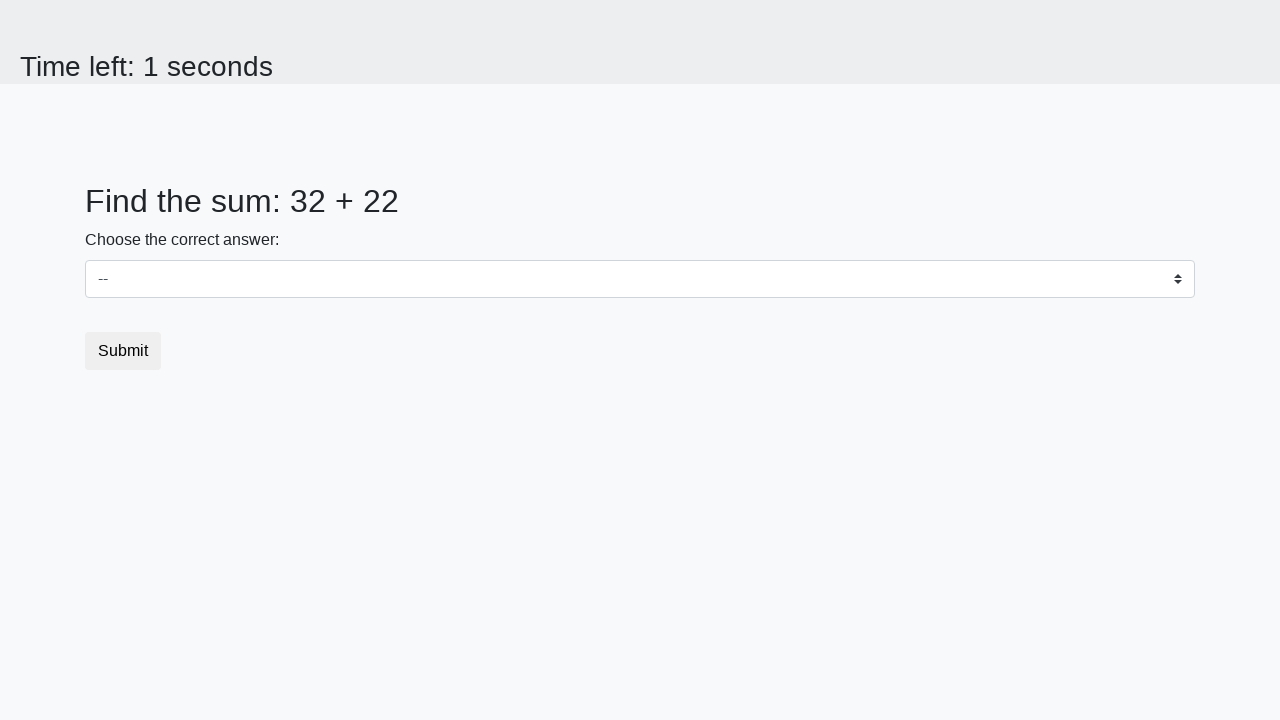